Tests keyboard handling on a text box form by filling in user details, then using keyboard shortcuts (Ctrl+A, Ctrl+C, Tab, Ctrl+V) to copy the current address and paste it into the permanent address field.

Starting URL: https://demoqa.com/text-box

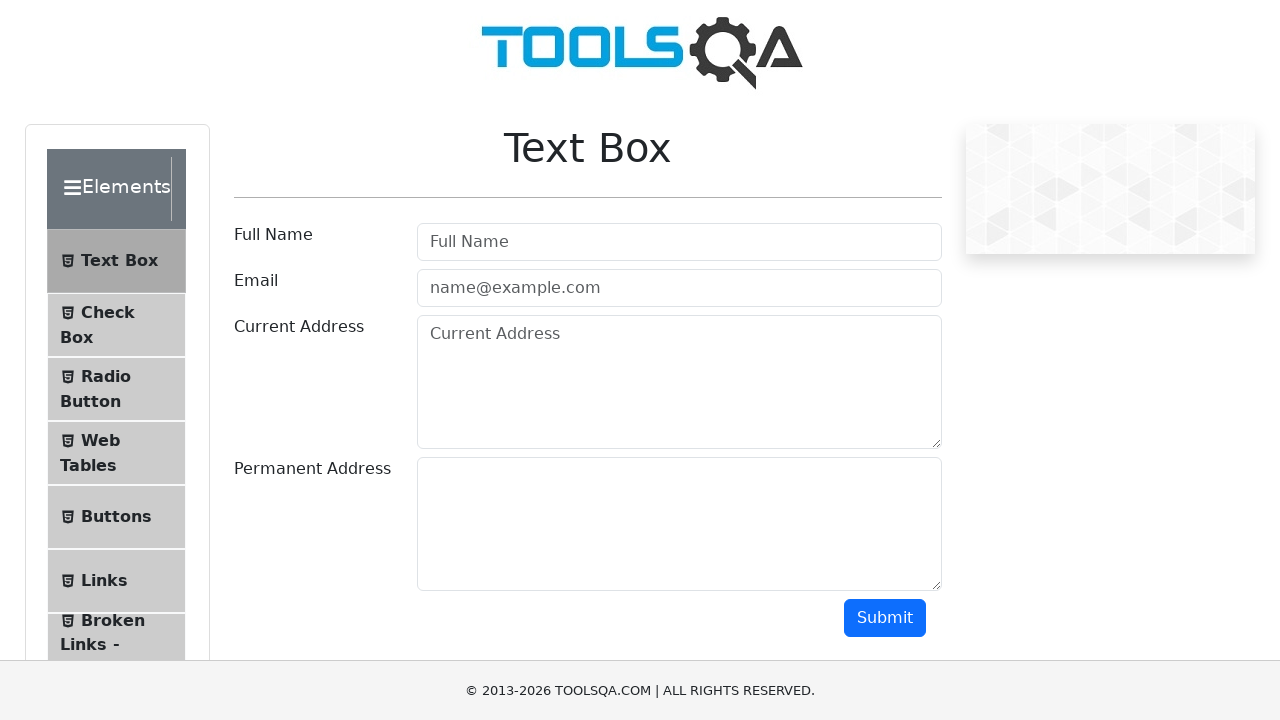

Scrolled down 200px to view the text box form
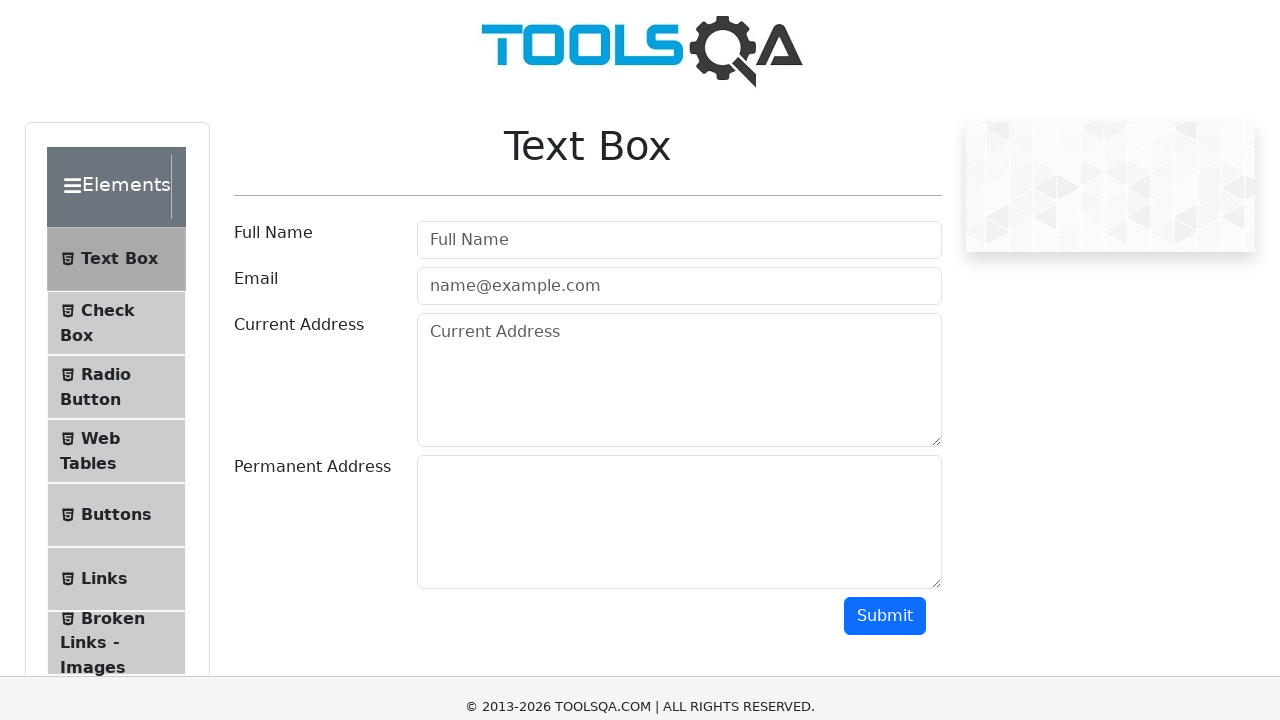

Filled Full Name field with 'Mr Cyber Success' on #userName
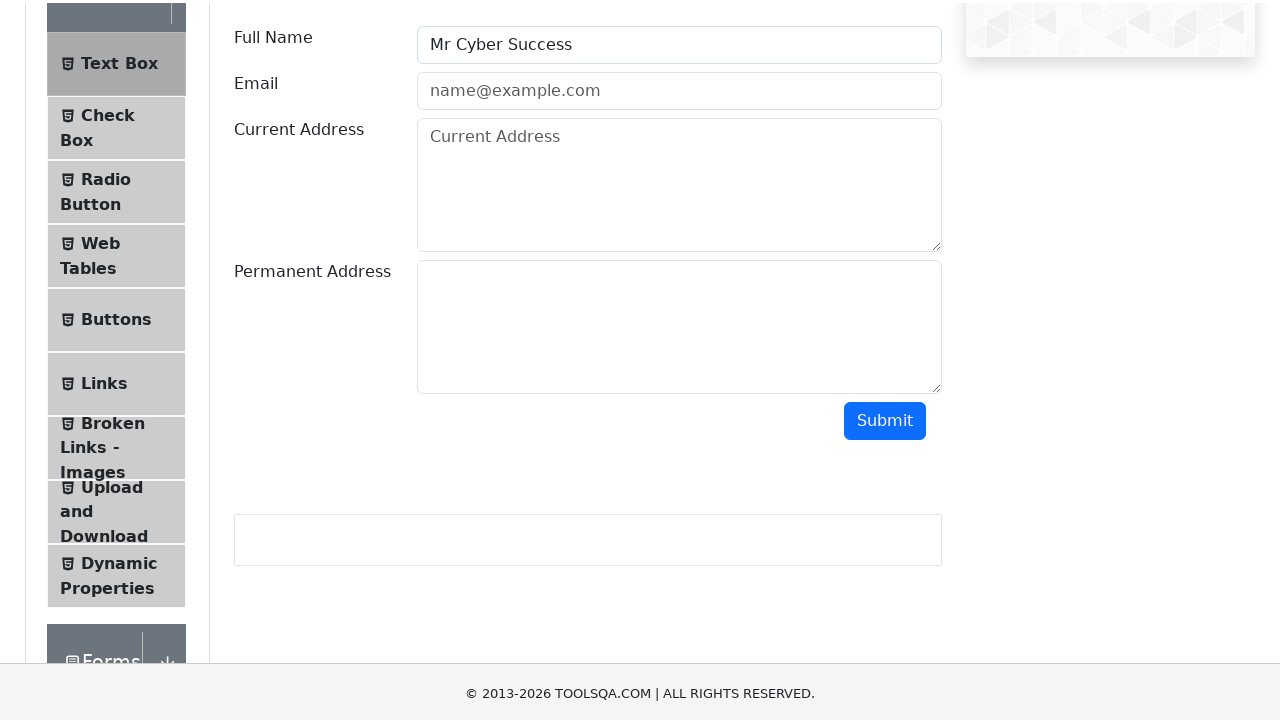

Filled Email field with 'CyberSuccess@gmail.com' on #userEmail
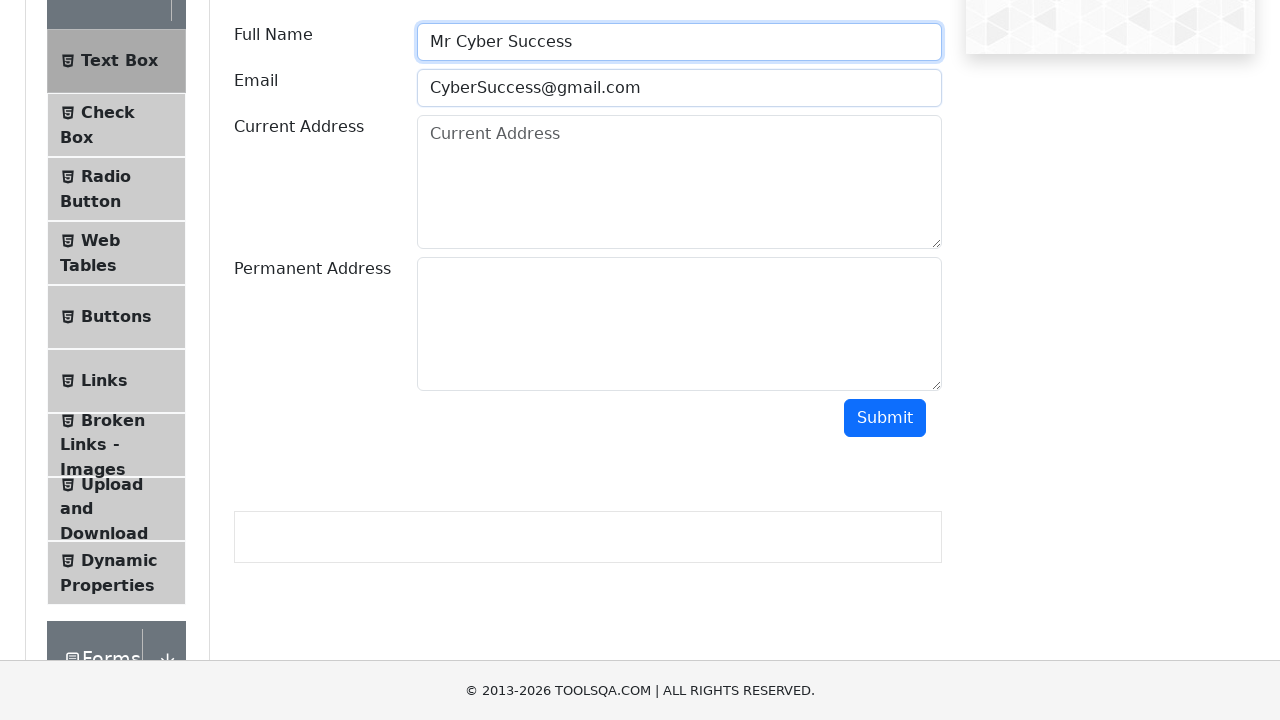

Filled Current Address field with 'Deccan,Asmani Plaza, Pune 411 016' on #currentAddress
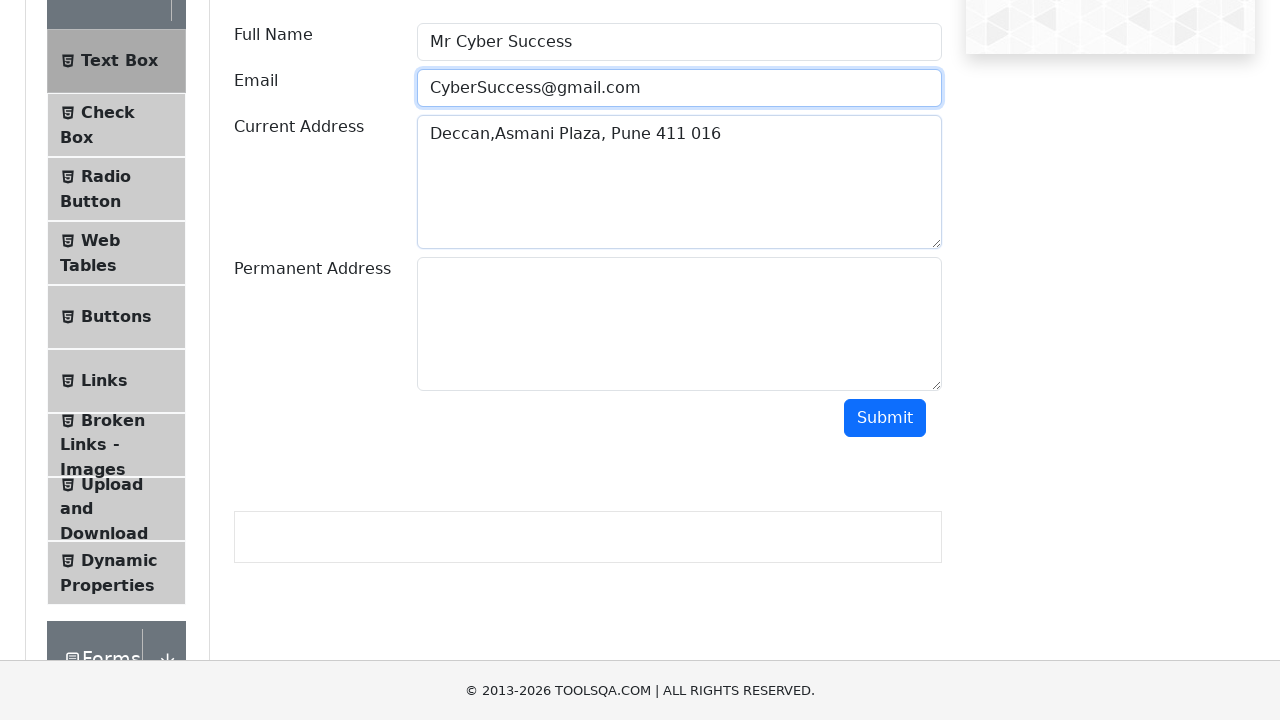

Clicked on Current Address field to focus it at (679, 182) on #currentAddress
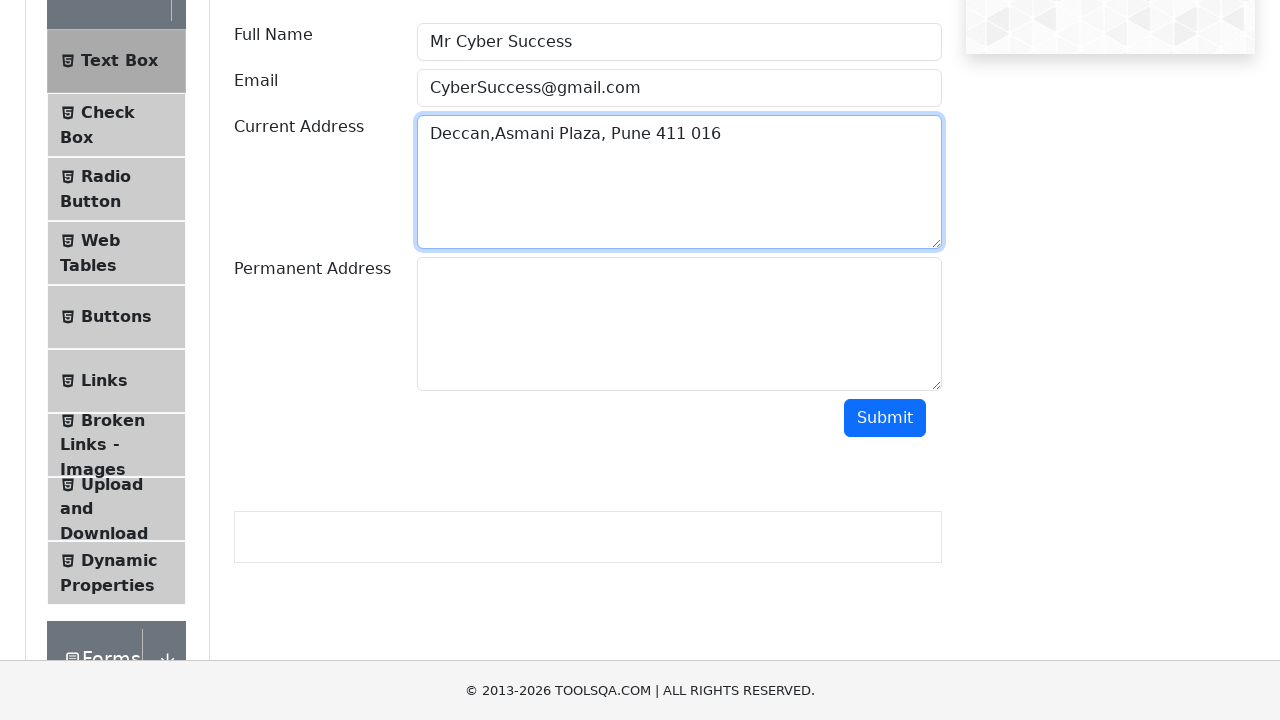

Pressed Ctrl+A to select all text in Current Address
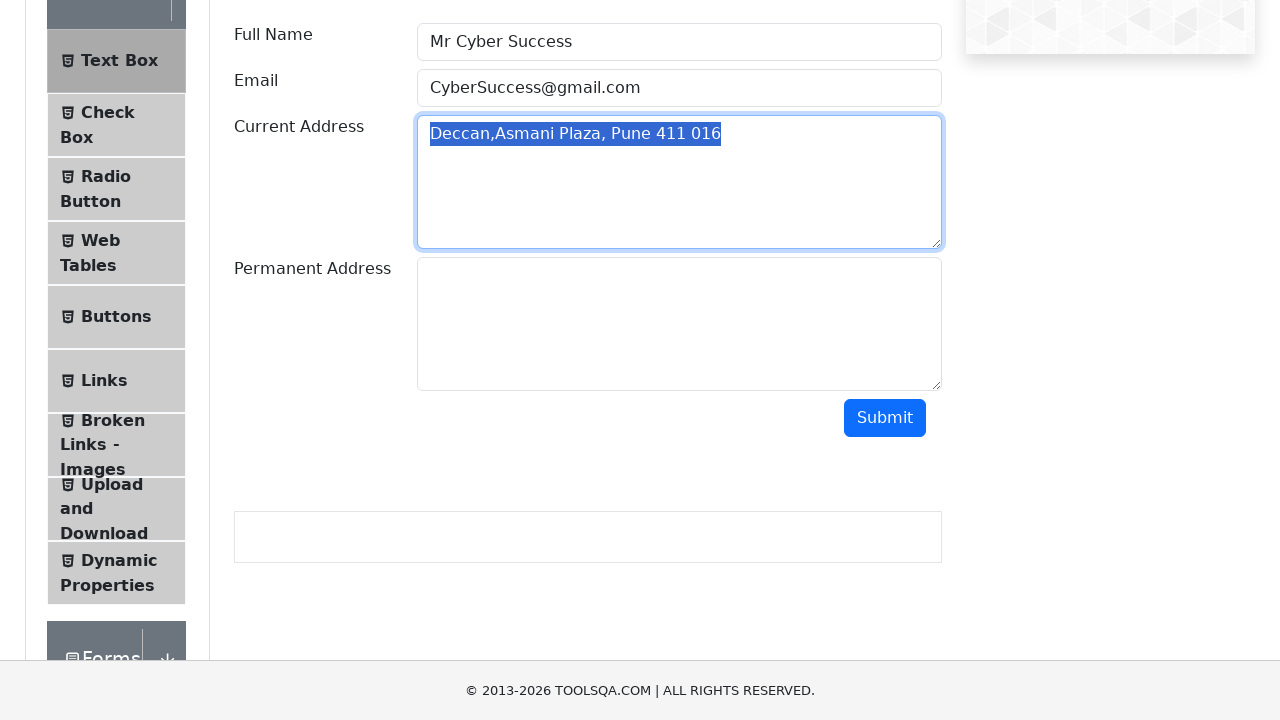

Pressed Ctrl+C to copy selected address text
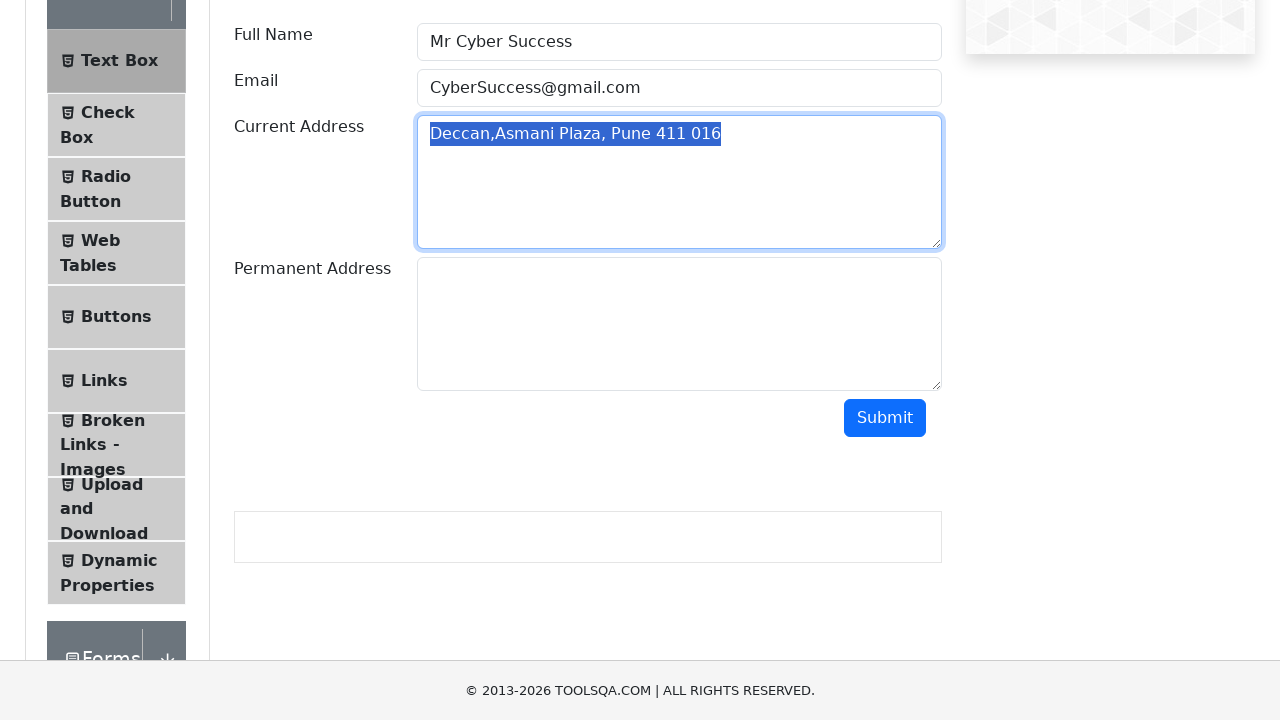

Pressed Tab to move focus to Permanent Address field
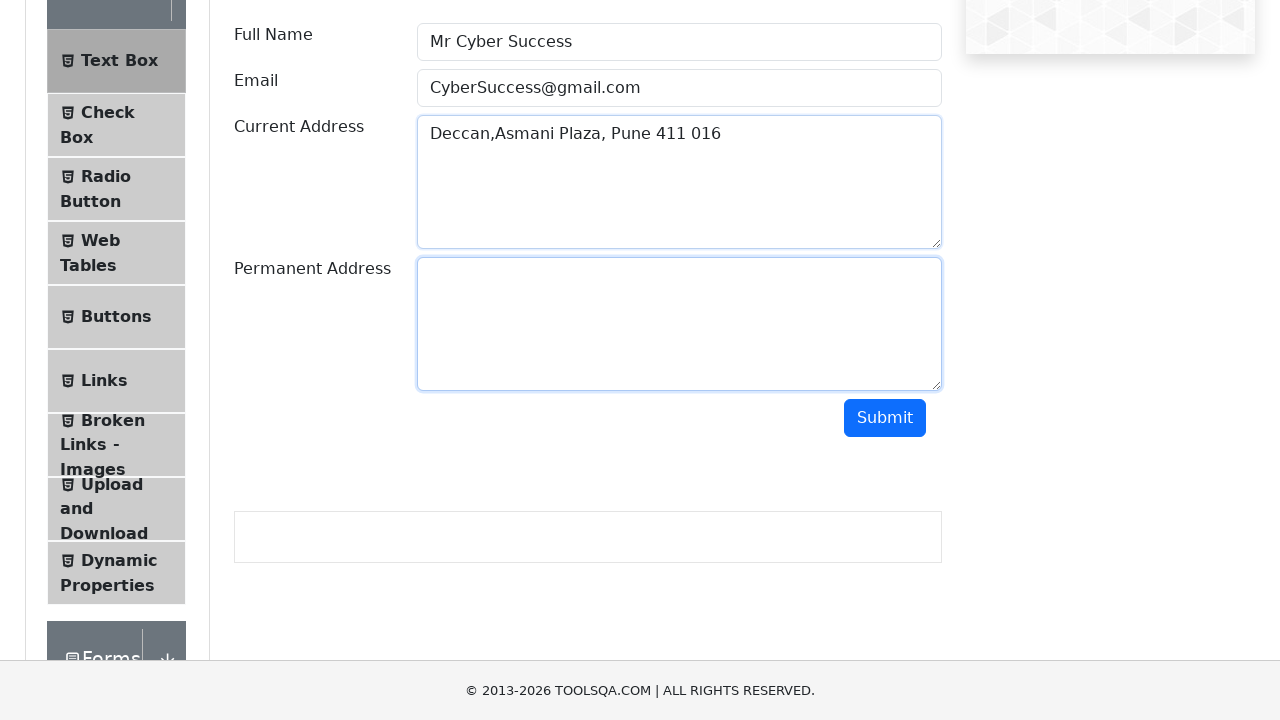

Clicked on Permanent Address field to ensure focus at (679, 324) on #permanentAddress
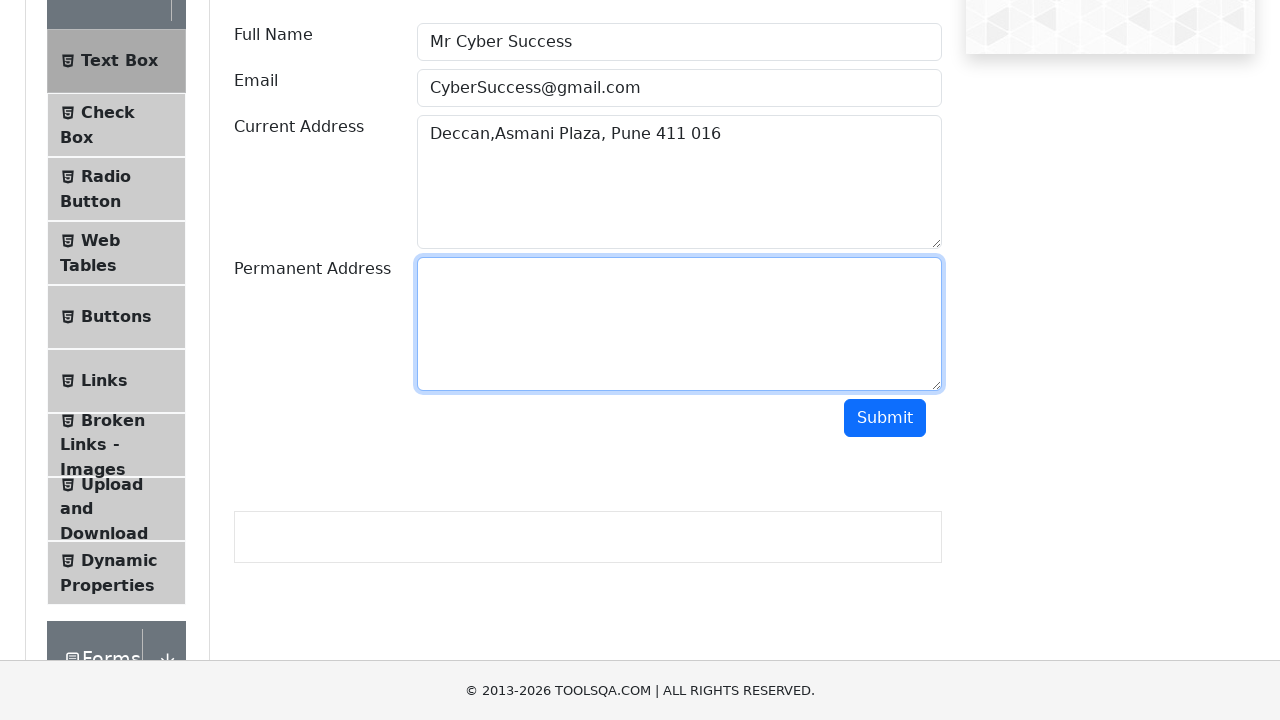

Pressed Ctrl+V to paste copied address into Permanent Address field
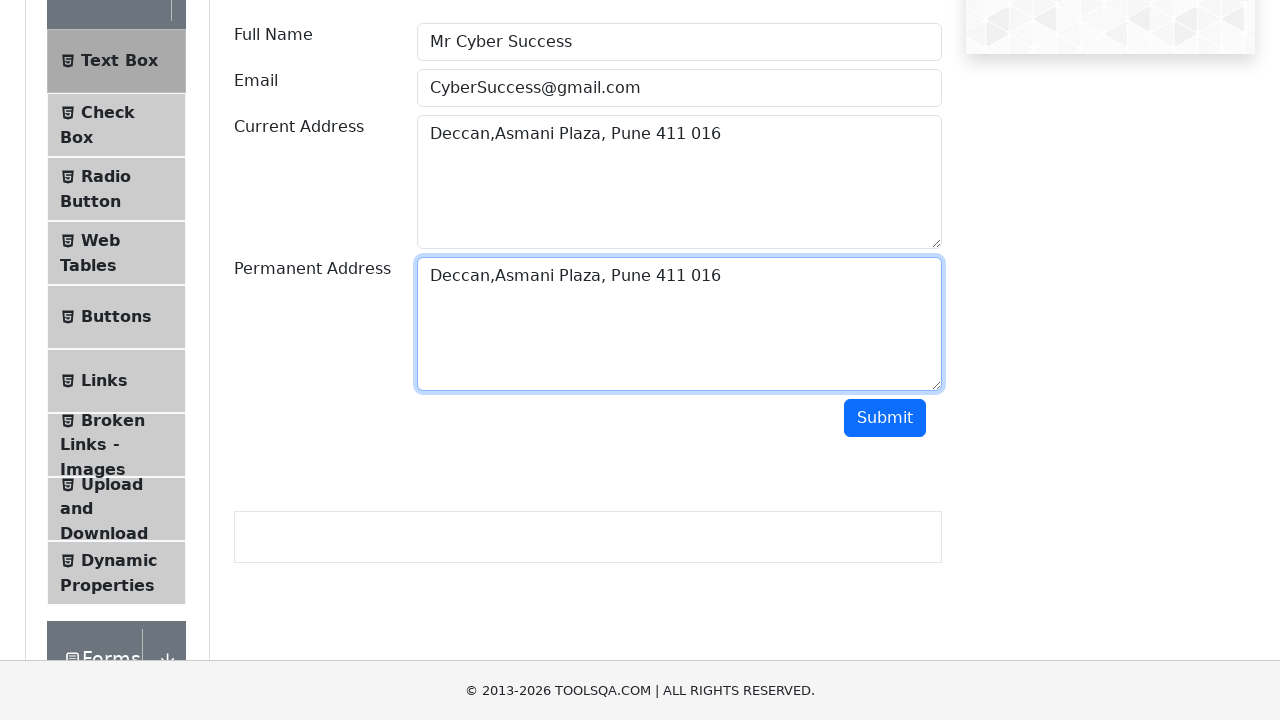

Waited 1000ms to allow the paste operation to complete
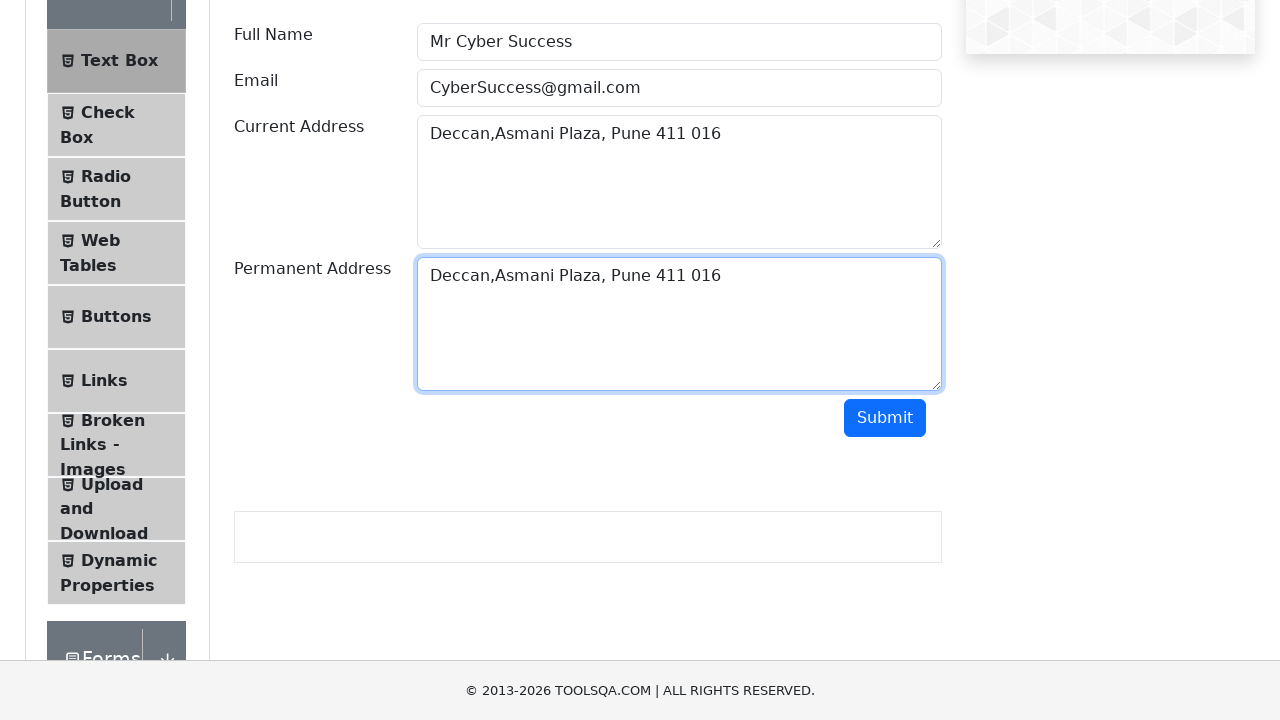

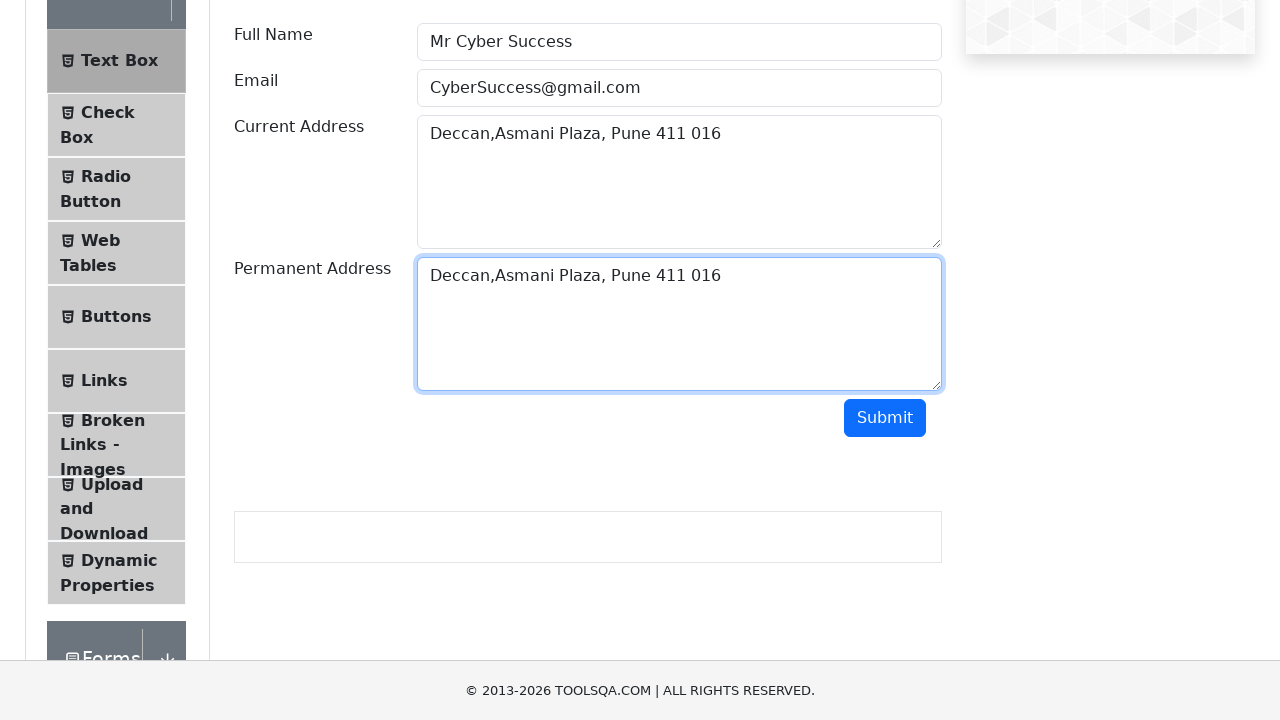